Navigates to the DemoBlaze demo e-commerce website and verifies the page loads successfully

Starting URL: https://www.demoblaze.com/

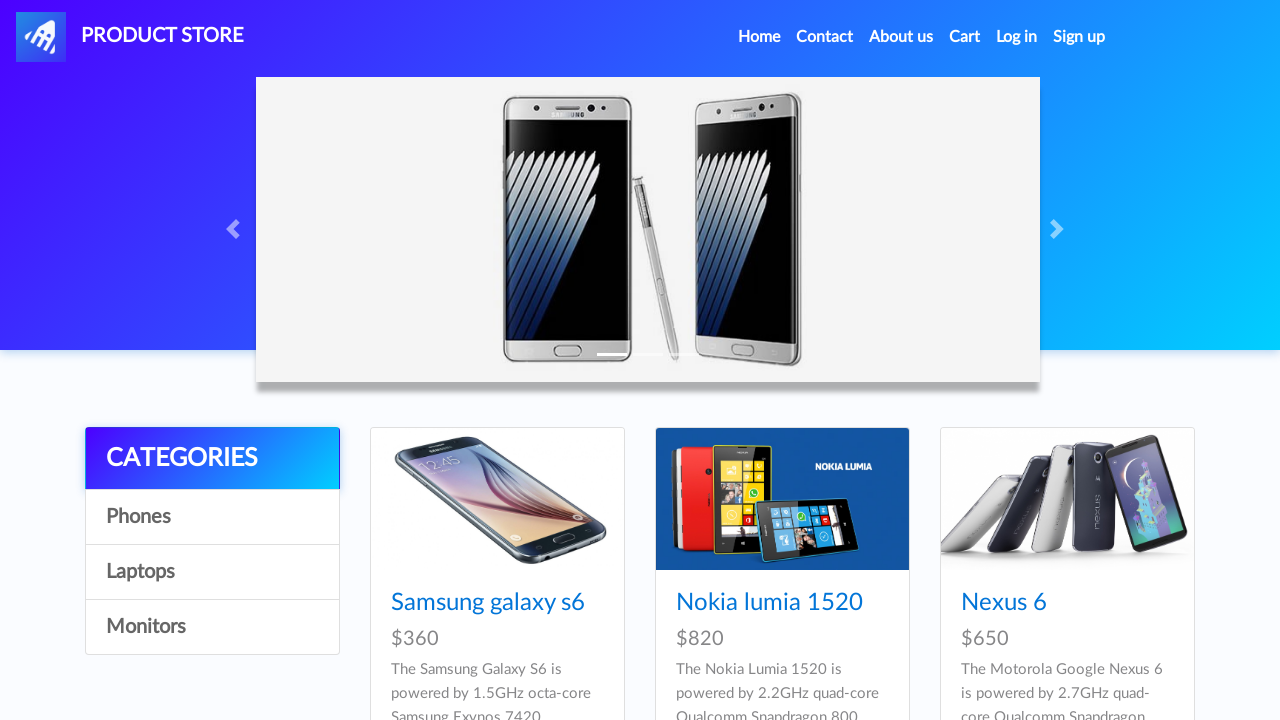

Navigated to DemoBlaze e-commerce website
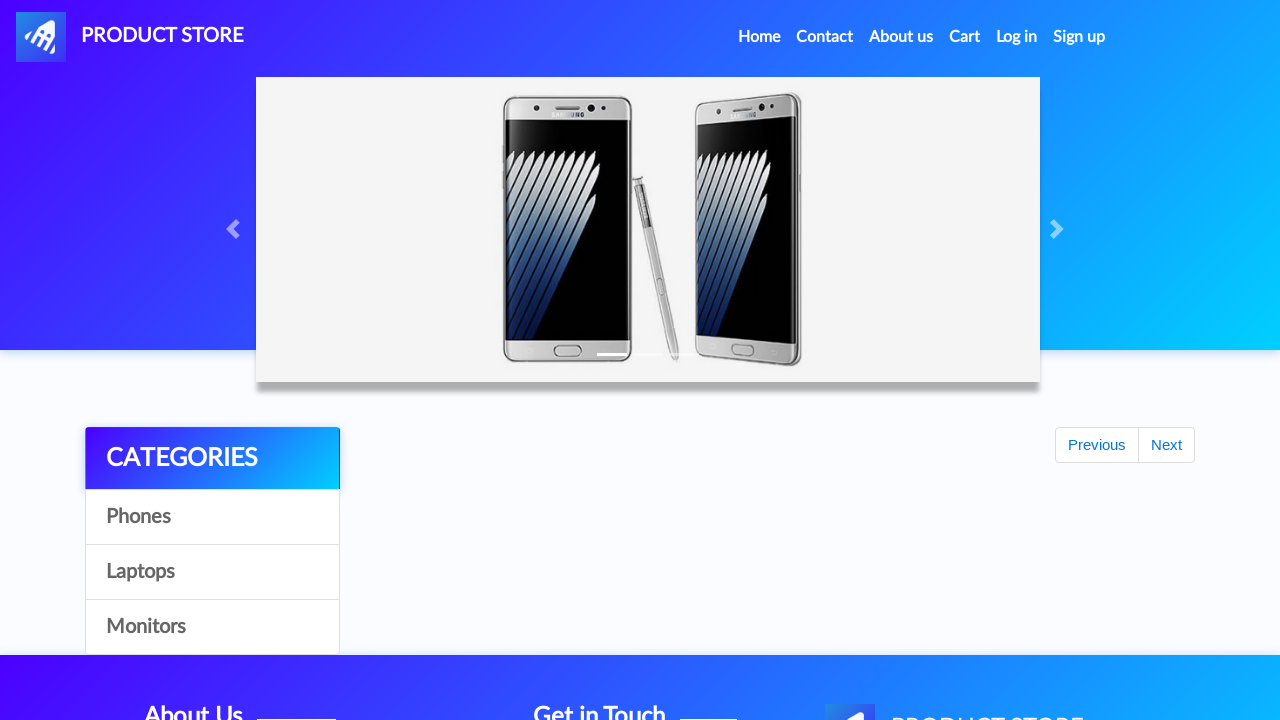

Page loaded successfully - navbar element appeared
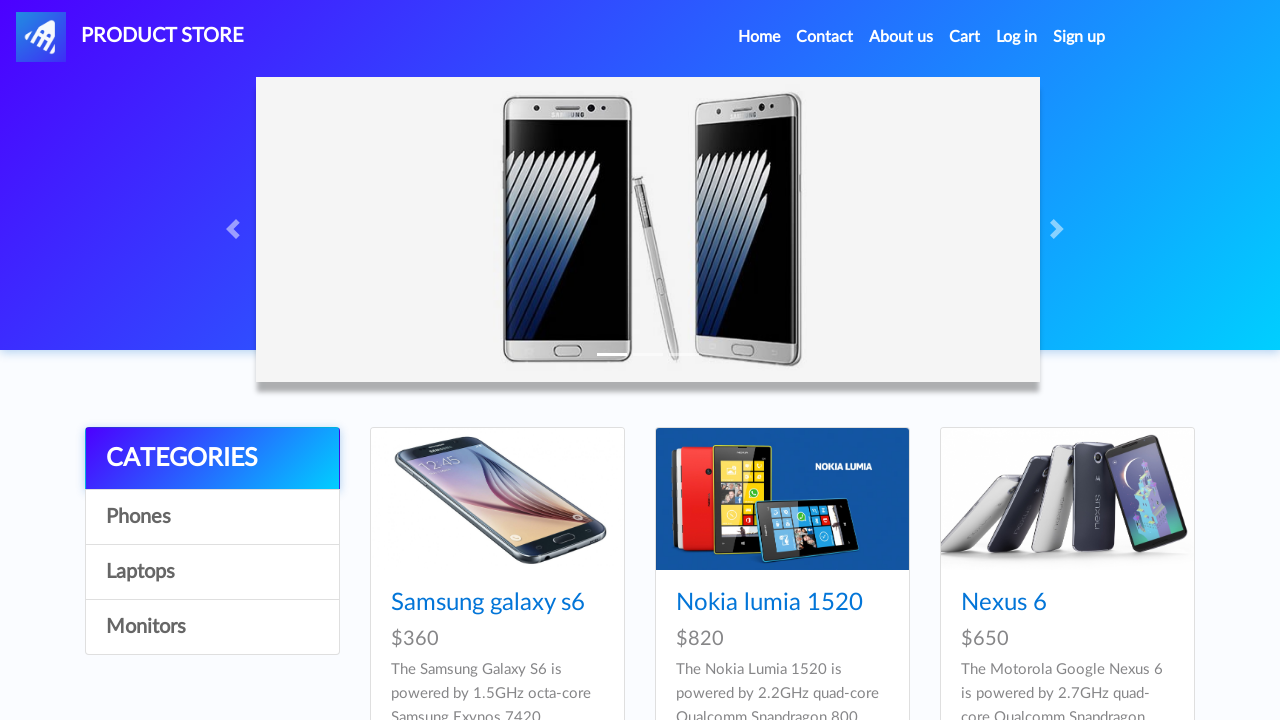

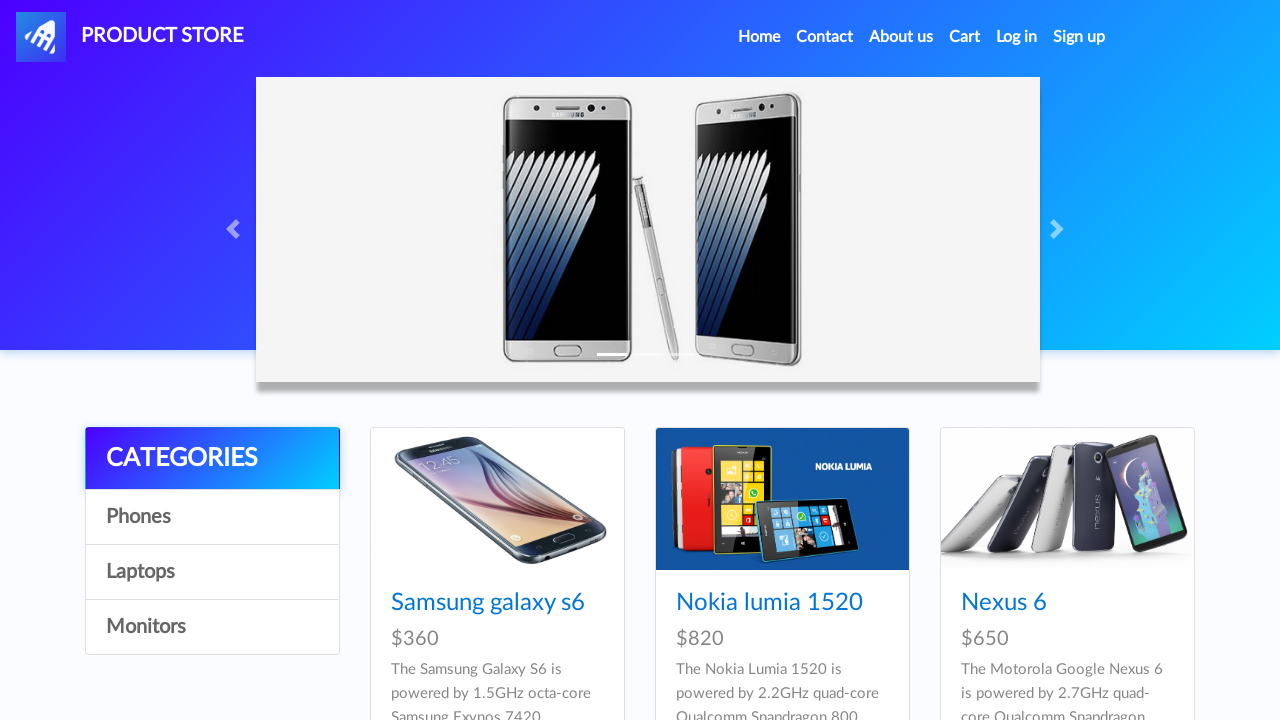